Navigates to u-blox newsroom page and verifies that news article titles are displayed

Starting URL: https://www.u-blox.com/en/newsroom

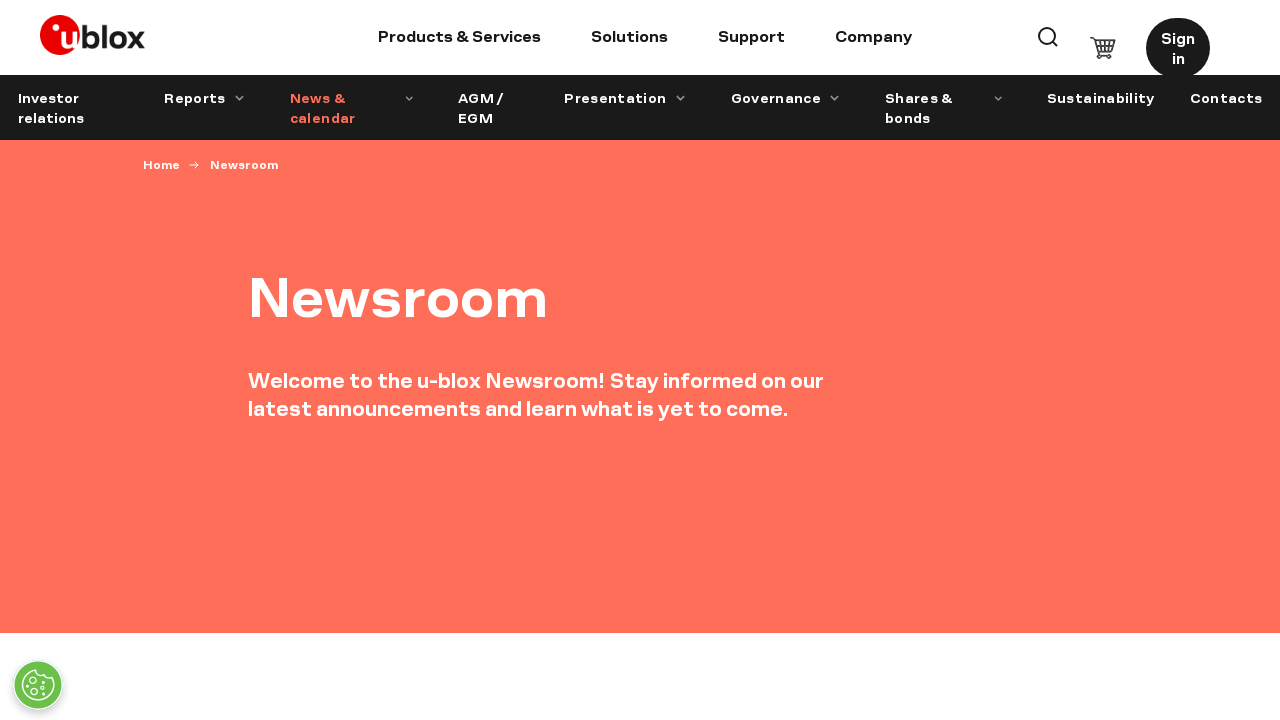

Navigated to u-blox newsroom page
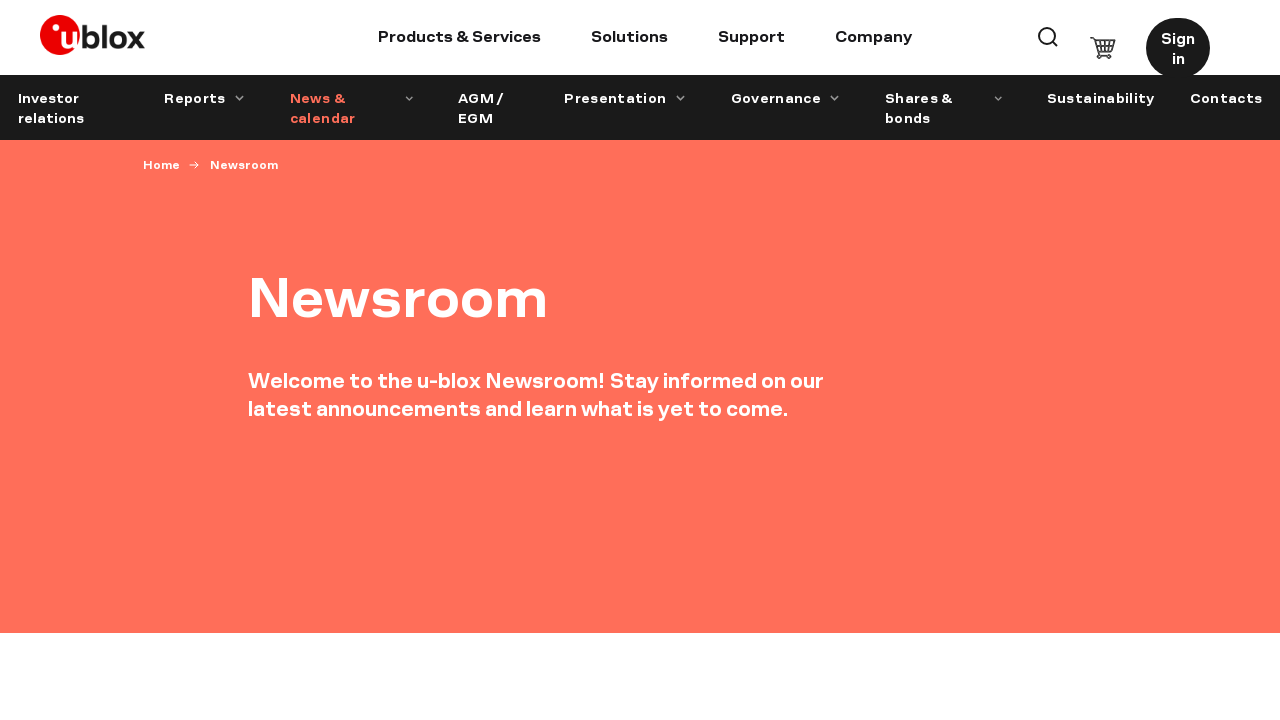

News article titles loaded and visible
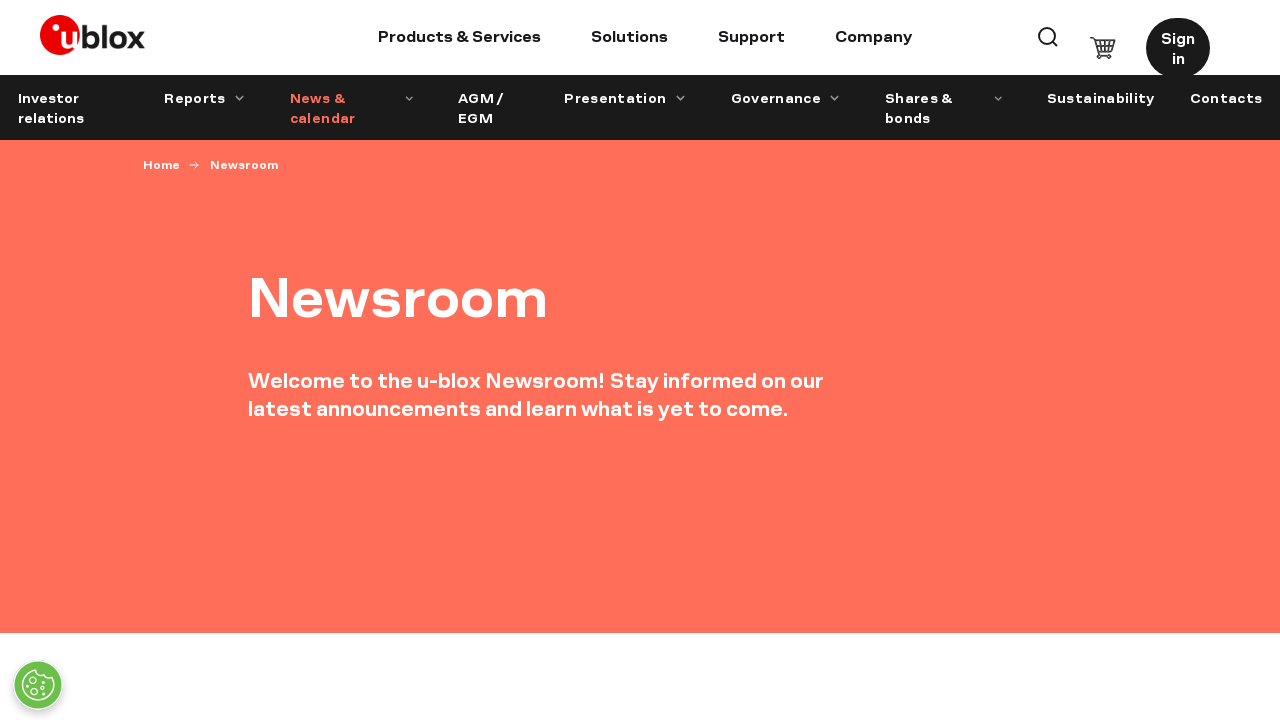

Verified 5 news article titles are displayed
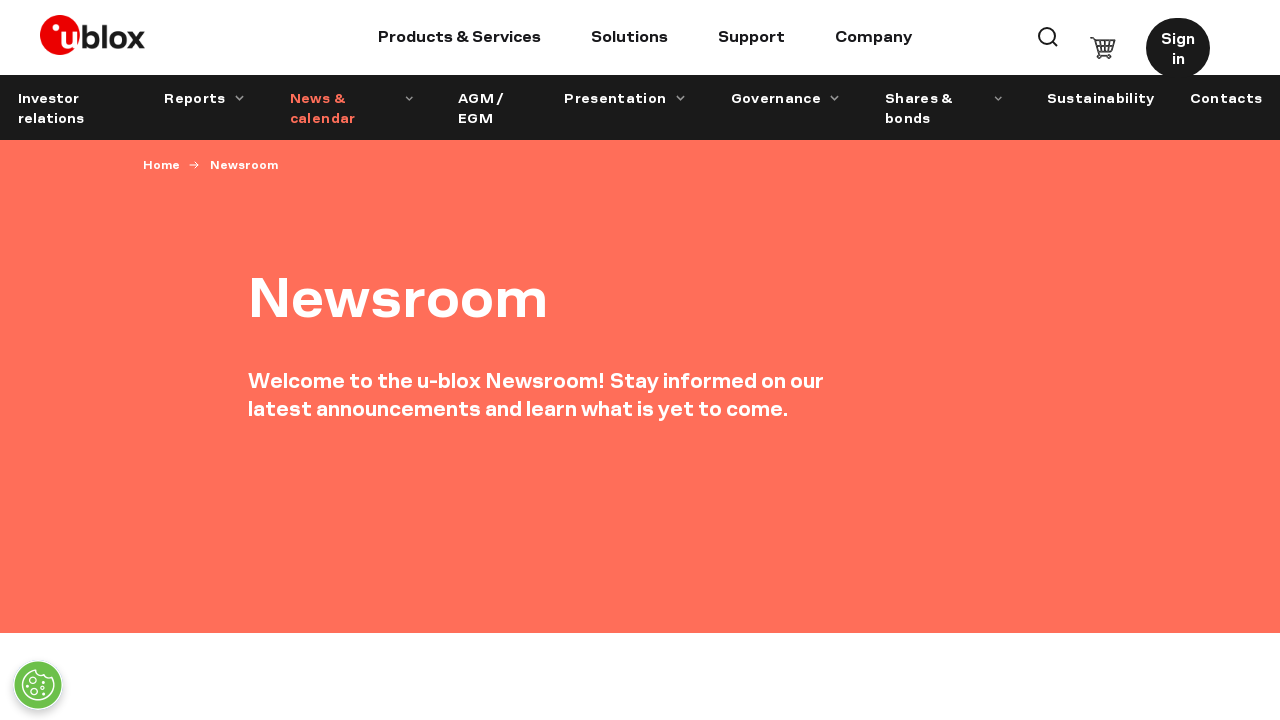

Assertion passed: at least one news article title exists
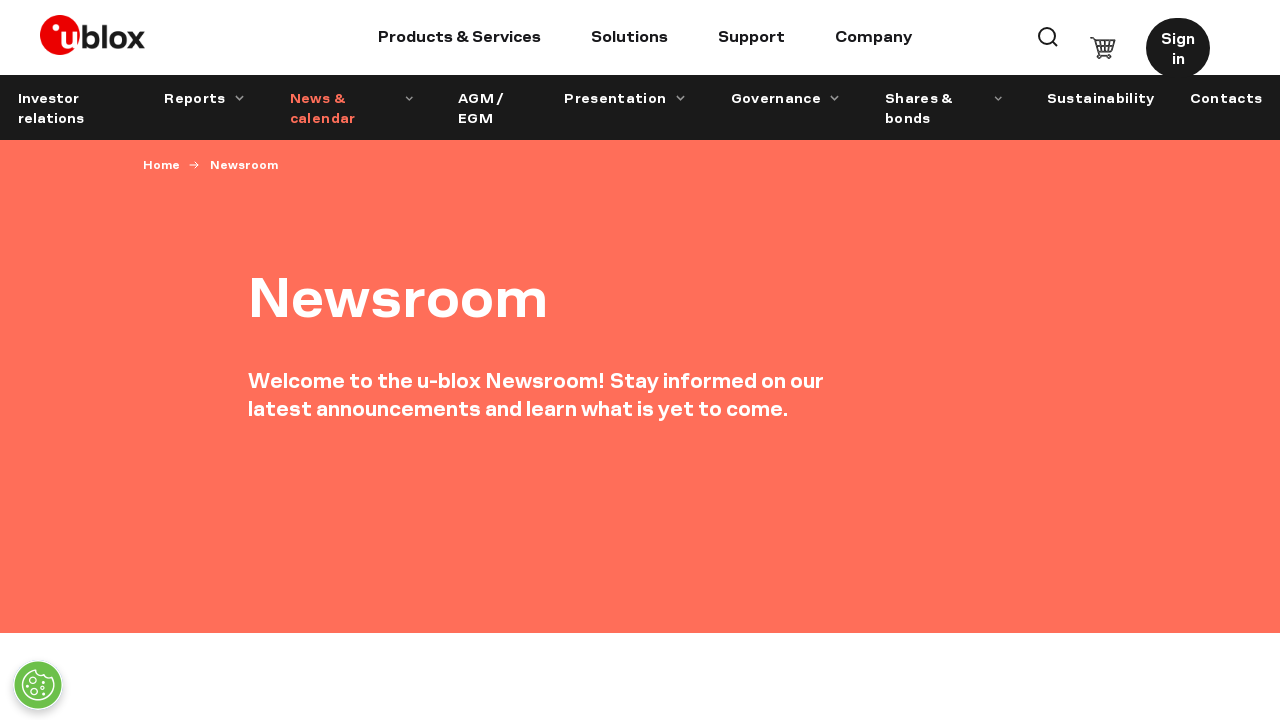

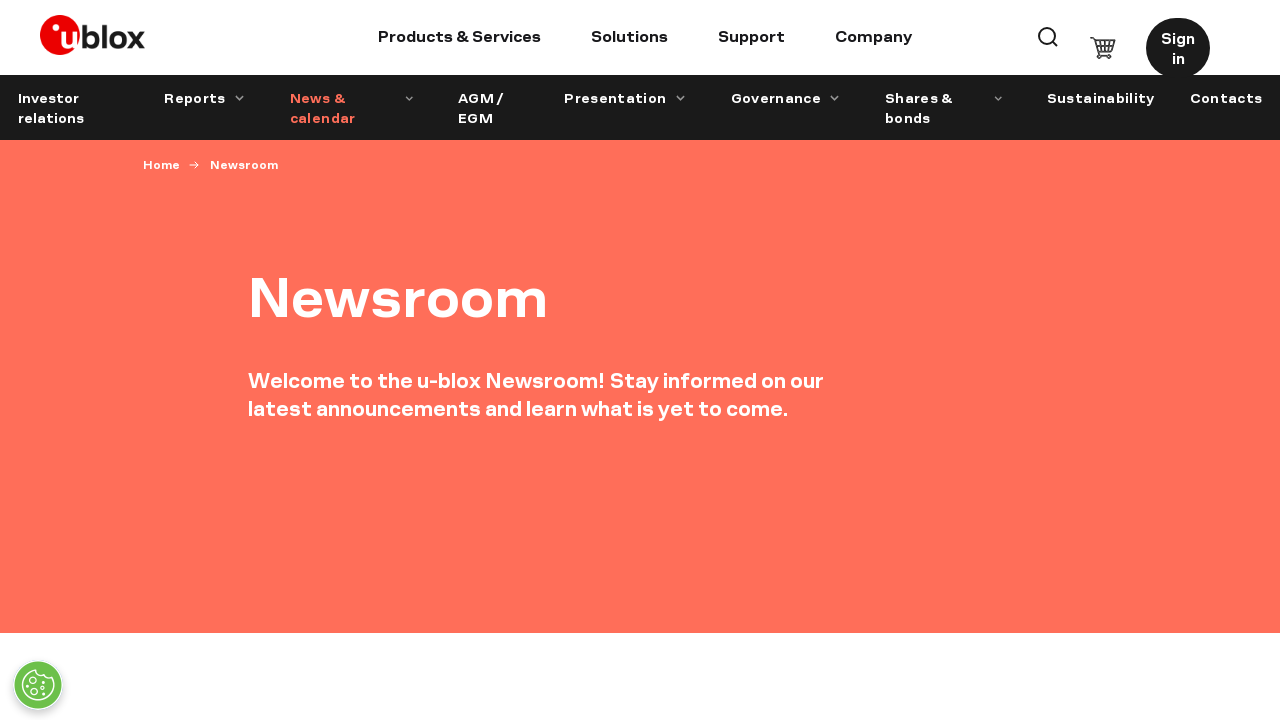